Navigates to Student page, types a name into search field, then clears it

Starting URL: https://gravitymvctestapplication.azurewebsites.net/Student

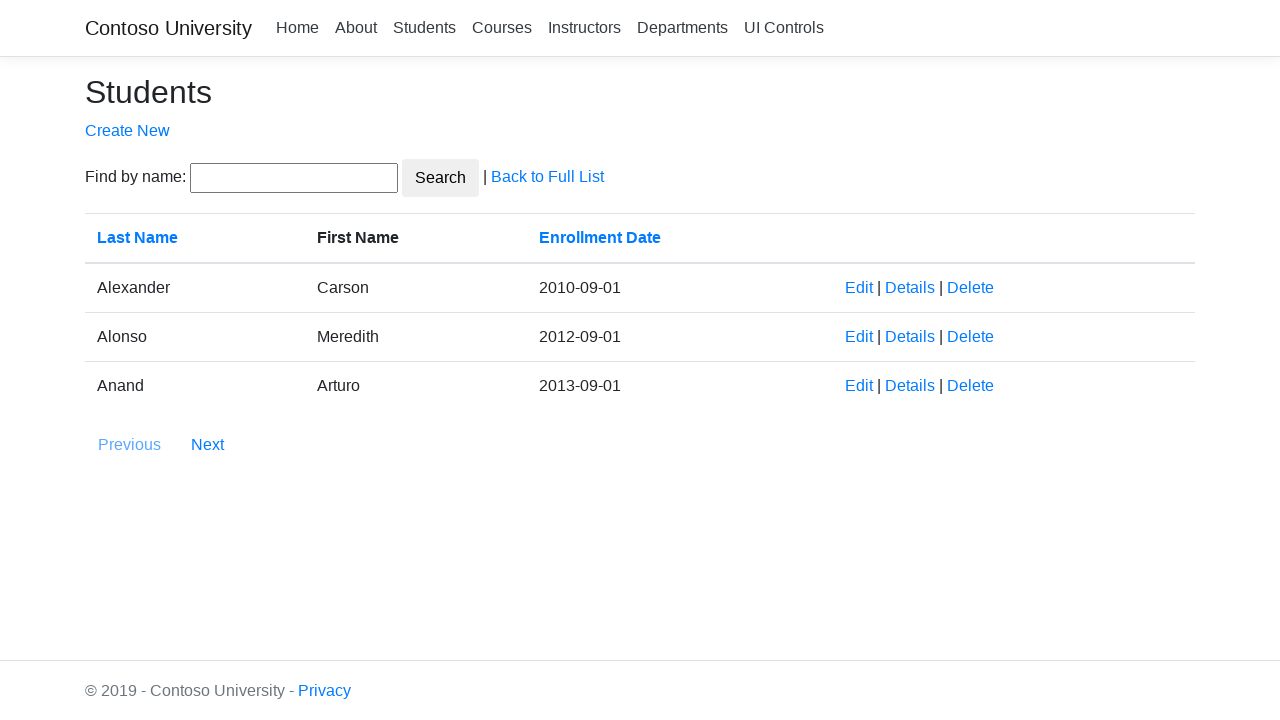

Navigated to Student page
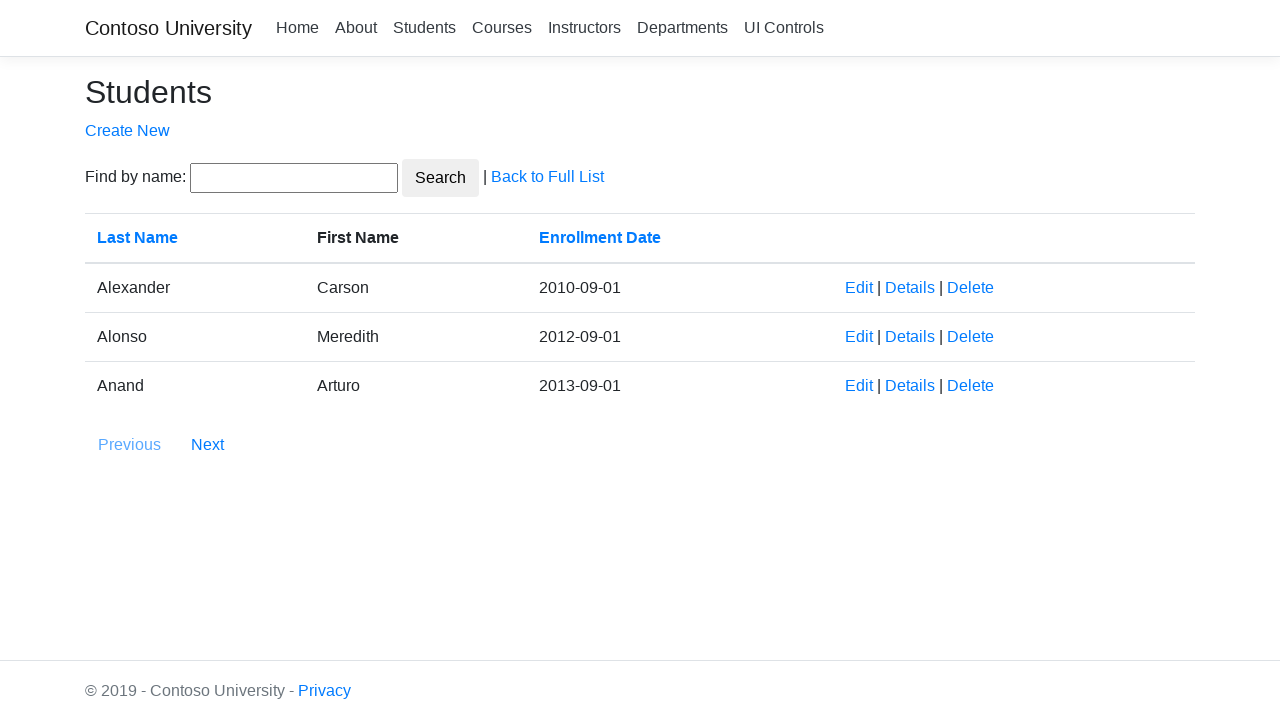

Typed 'Doe' into search field on input#SearchString
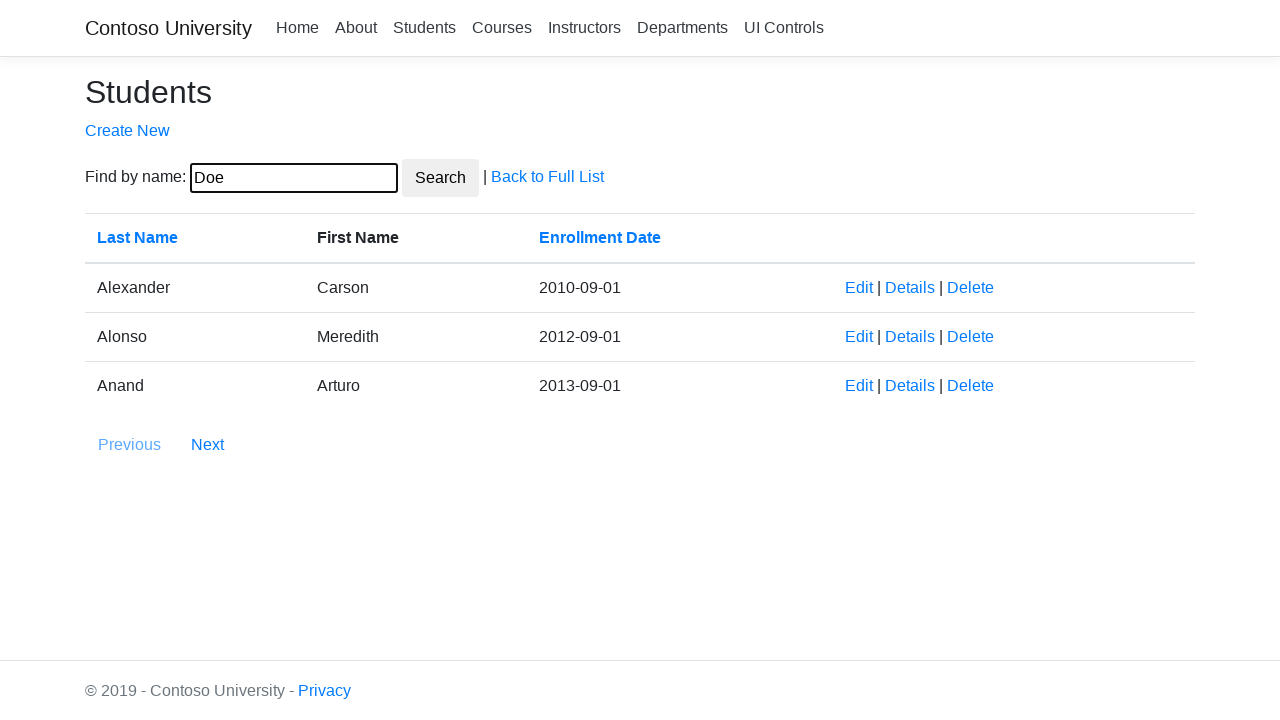

Cleared search field on input#SearchString
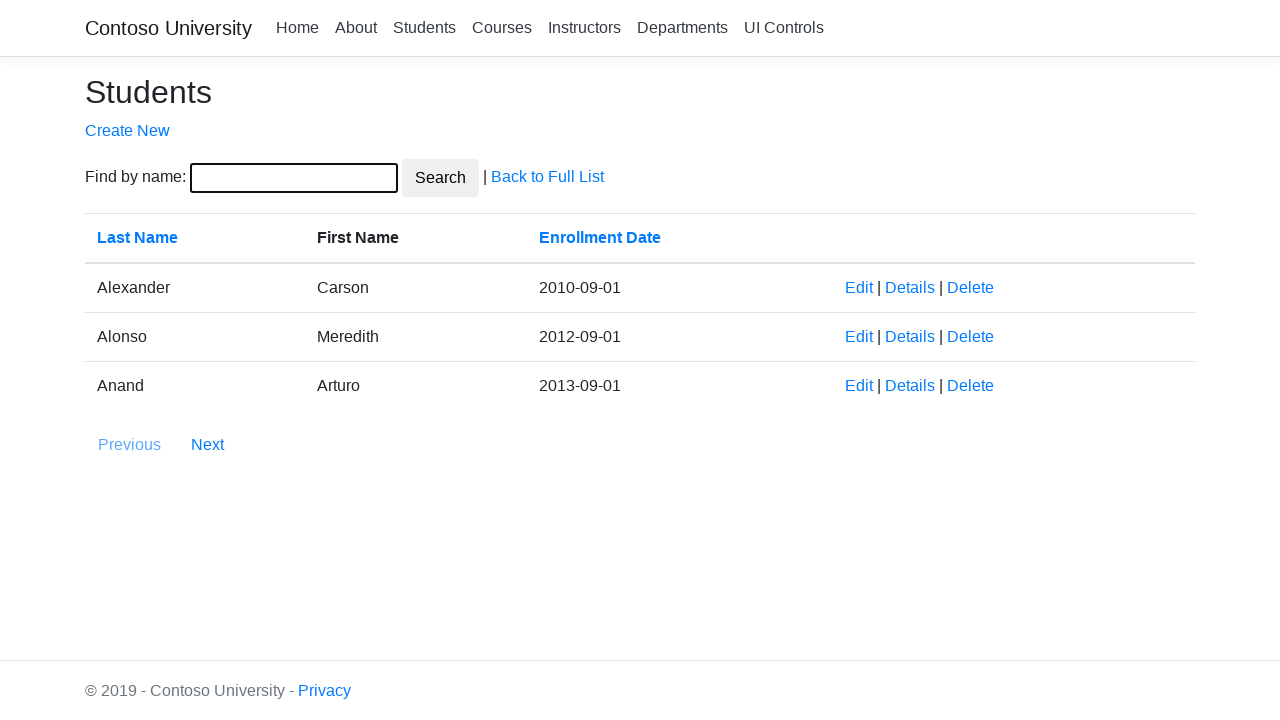

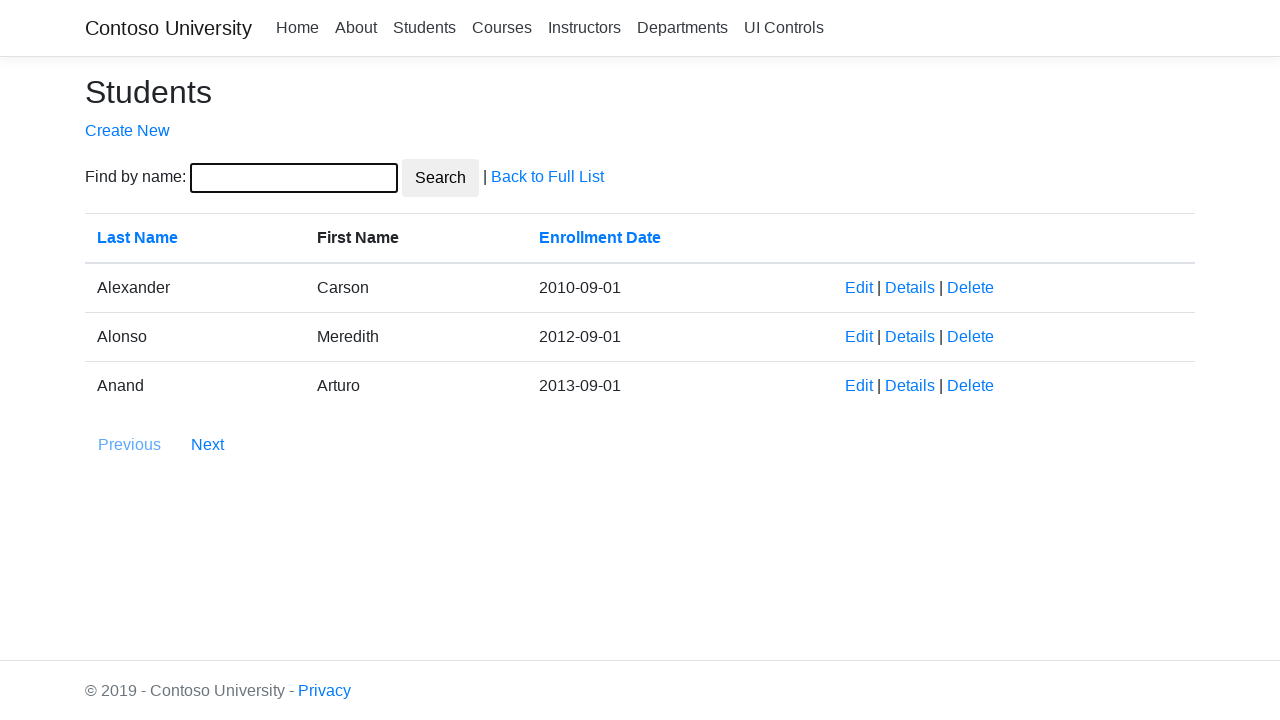